Tests the Demoblaze e-commerce site by navigating through product pagination, clicking on a product, adding it to cart, handling the confirmation alert, and viewing the cart contents.

Starting URL: https://www.demoblaze.com/

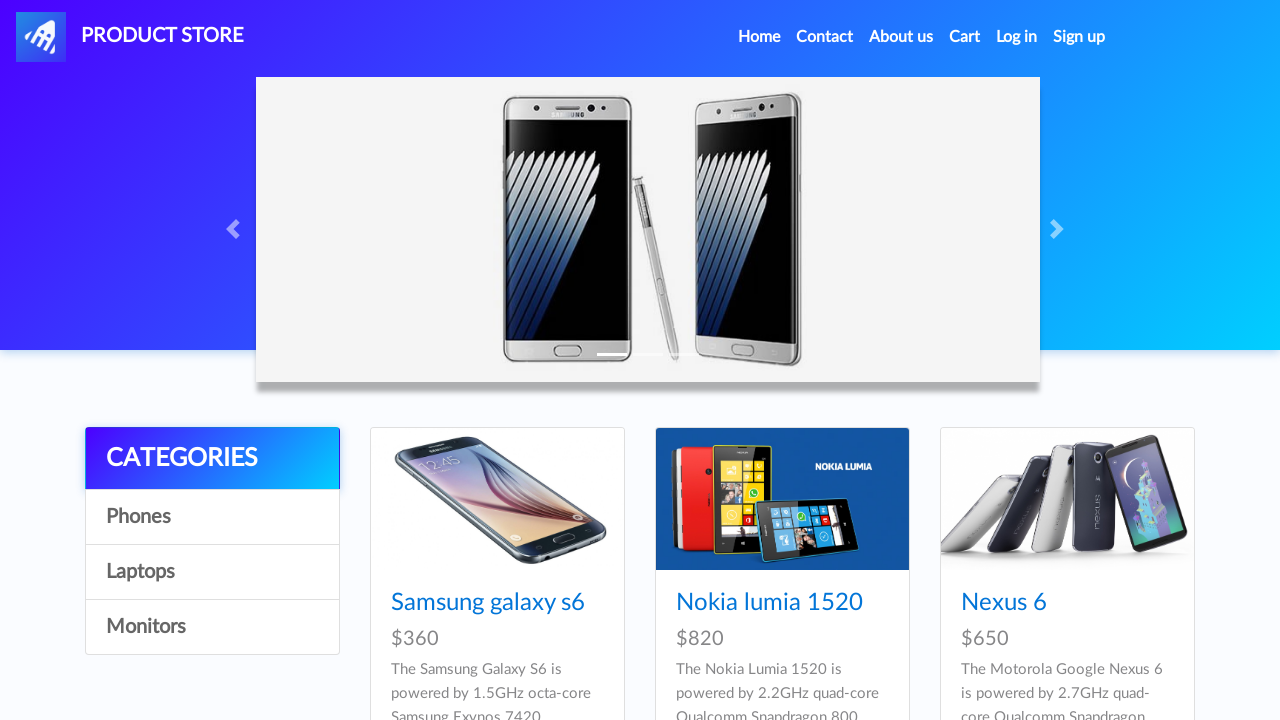

Product cards loaded on home page
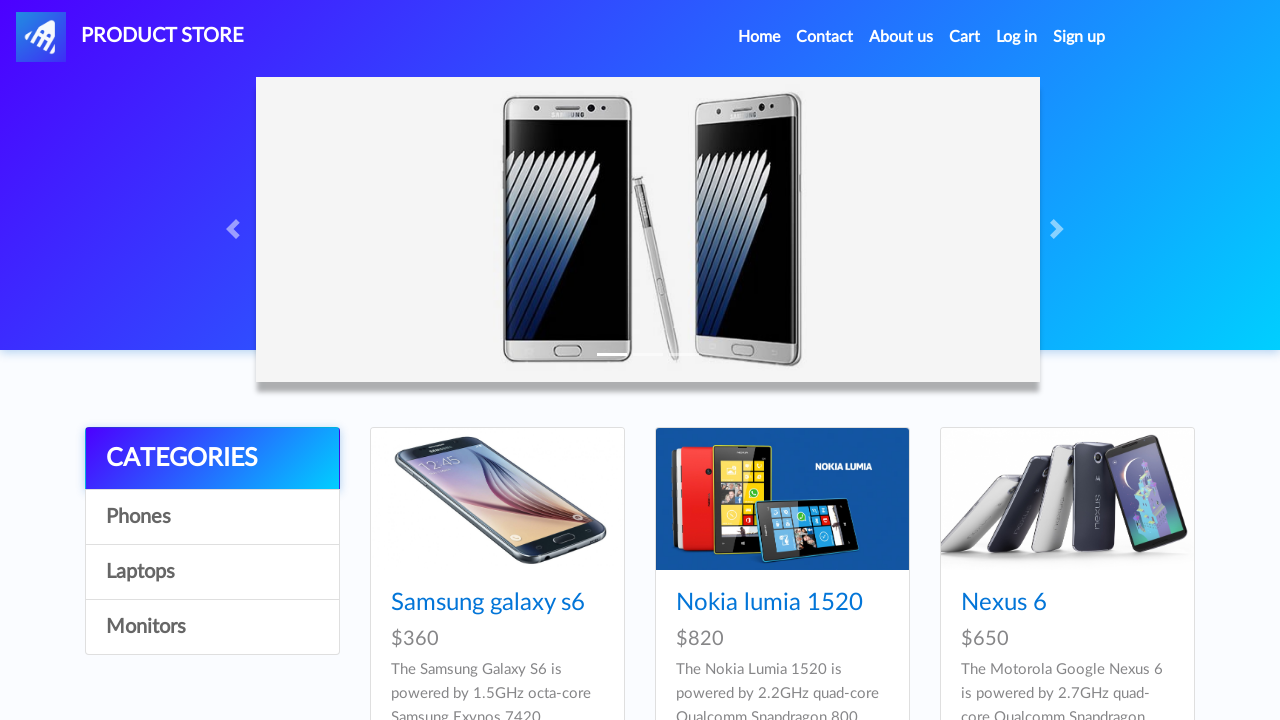

Clicked Next button to load more products via pagination at (1166, 385) on #next2
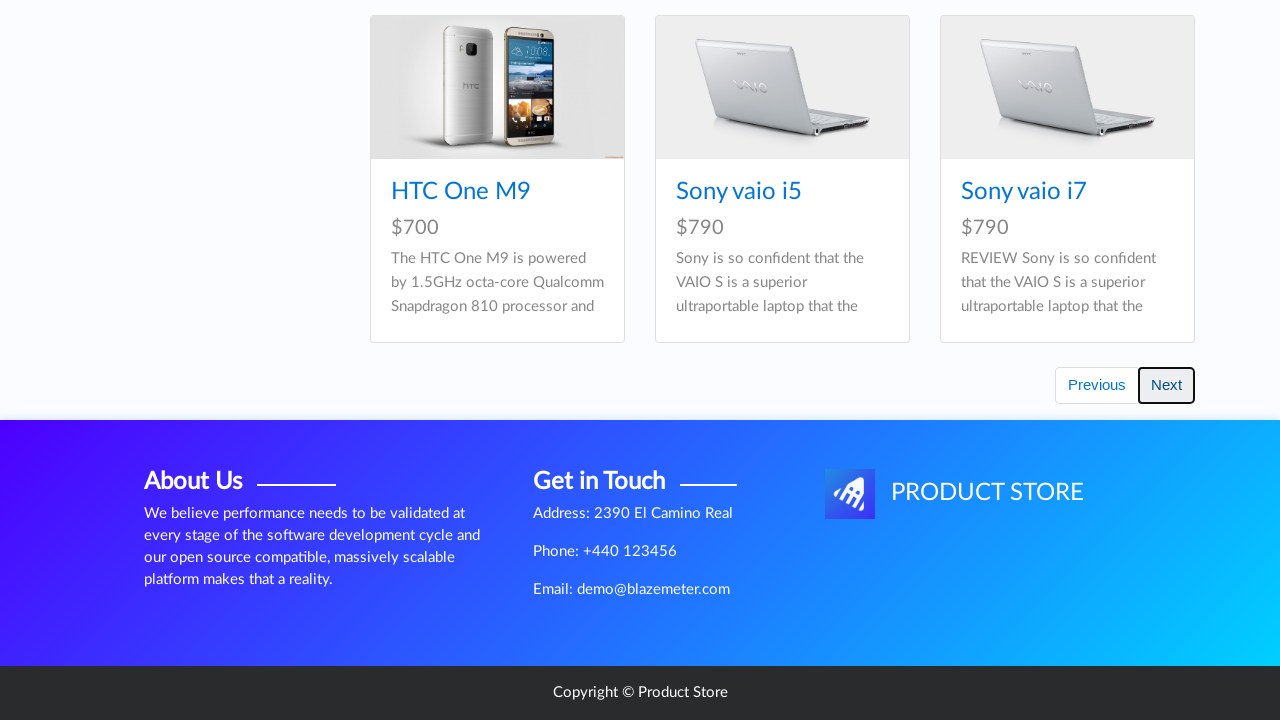

New products loaded after pagination
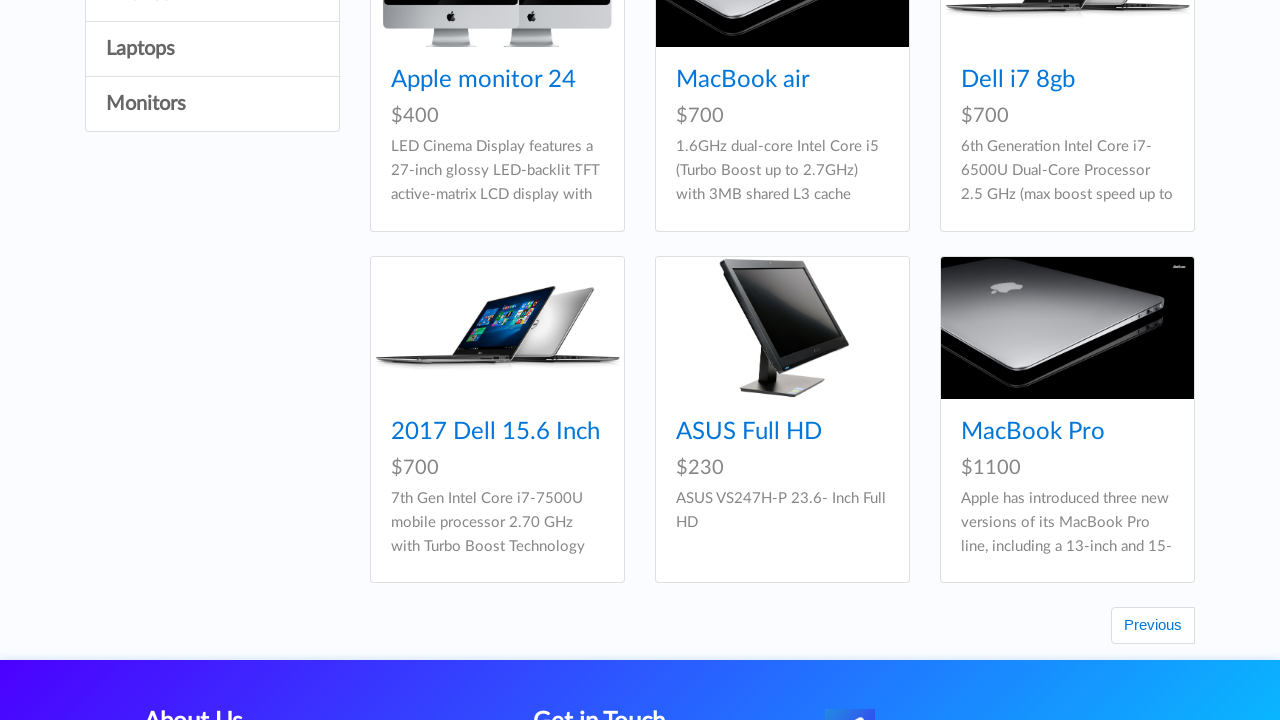

Waited 1000ms for products to fully render
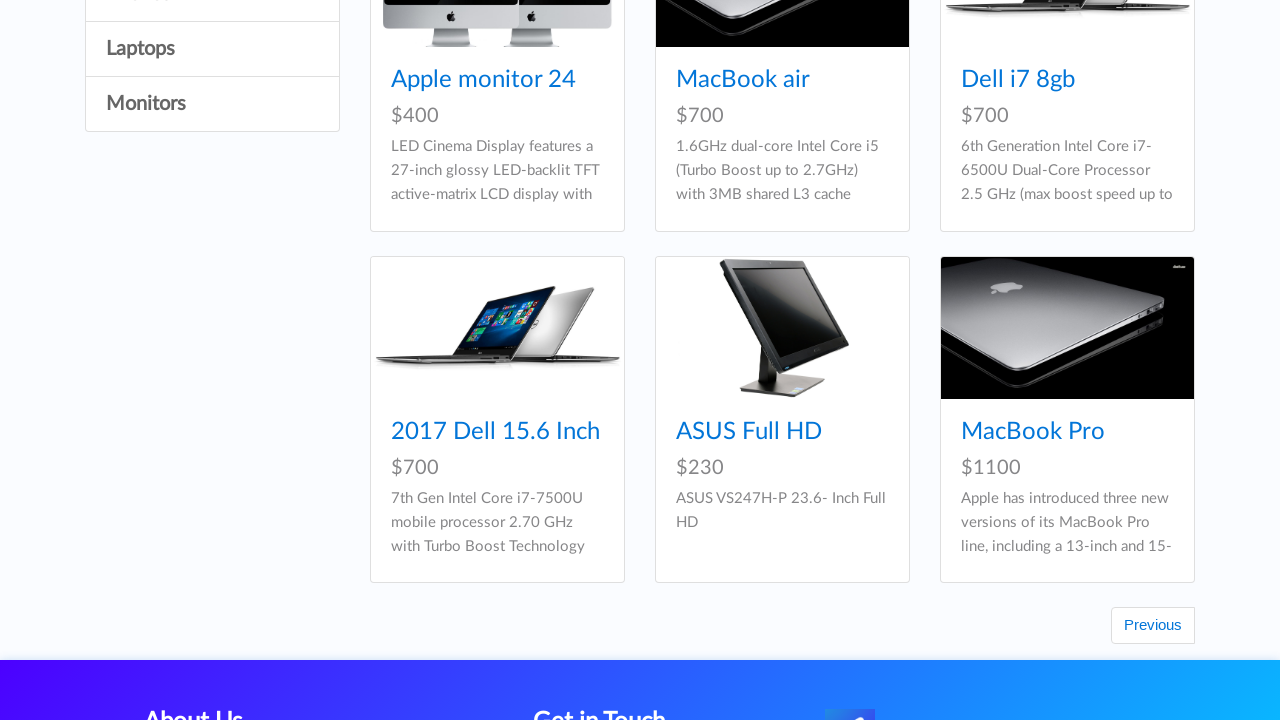

Clicked on first product to view details at (484, 80) on .hrefch
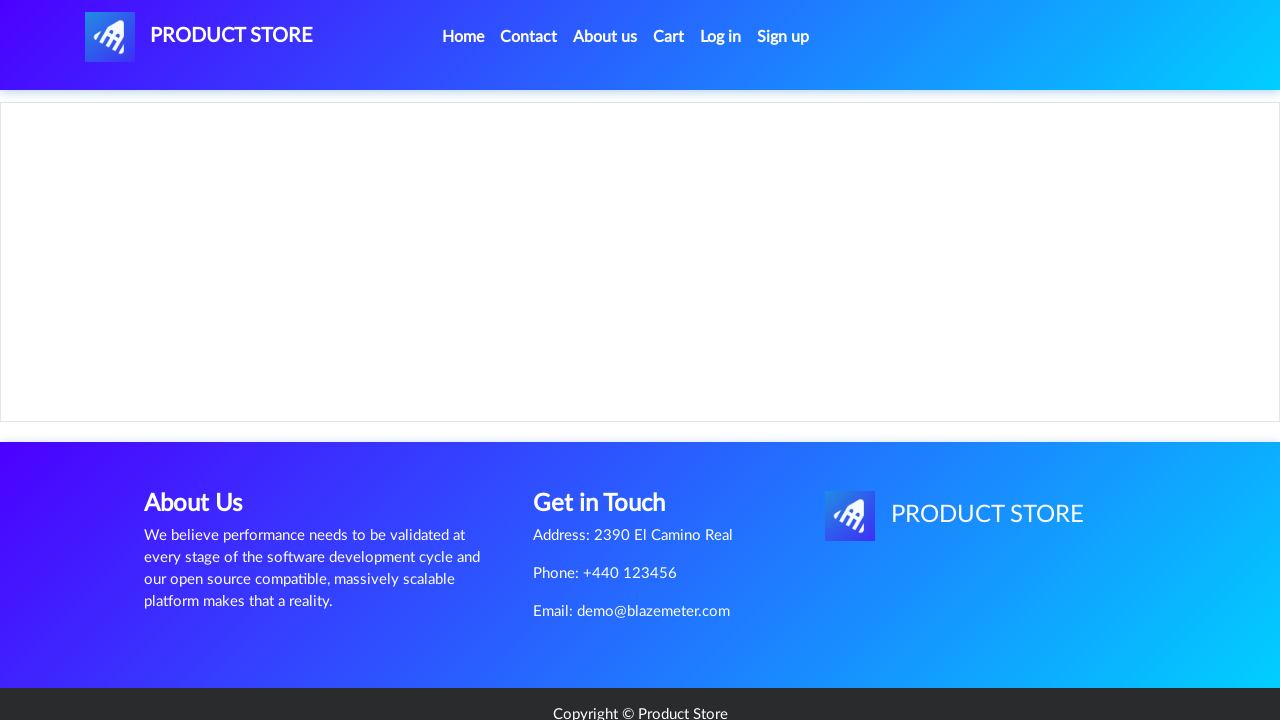

Add to cart button appeared on product page
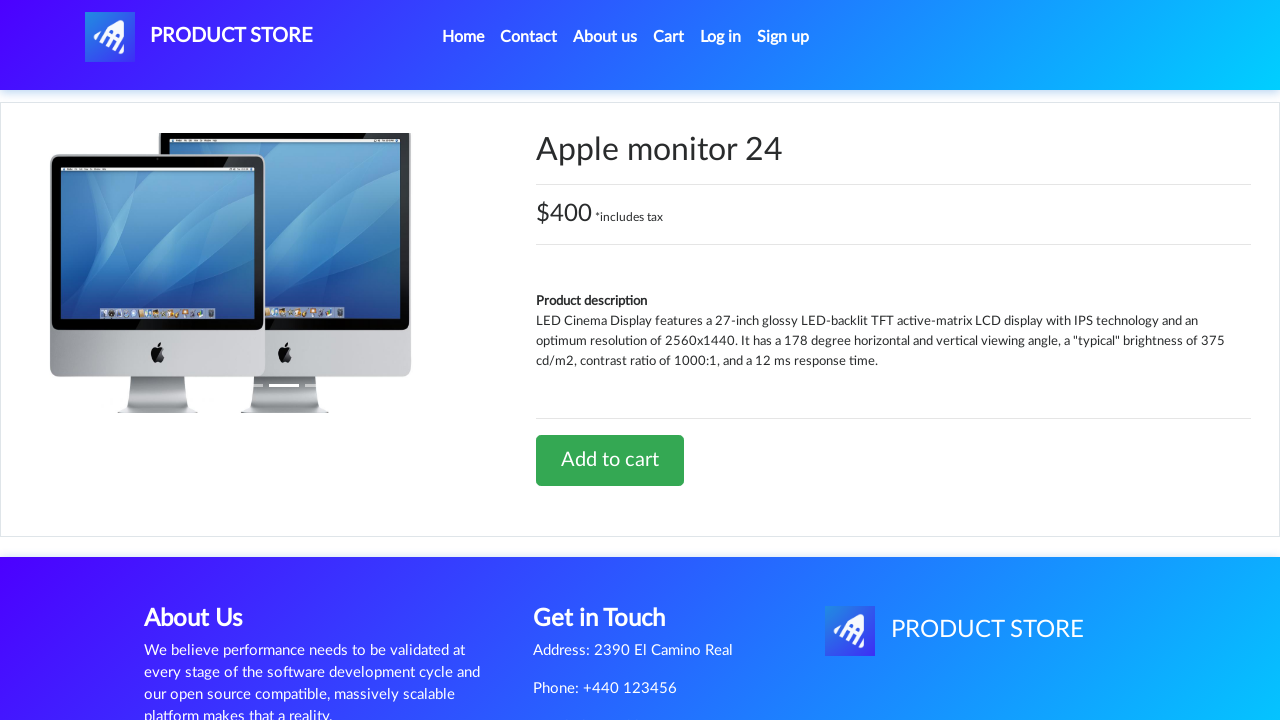

Clicked Add to cart button at (610, 460) on a:has-text('Add to cart')
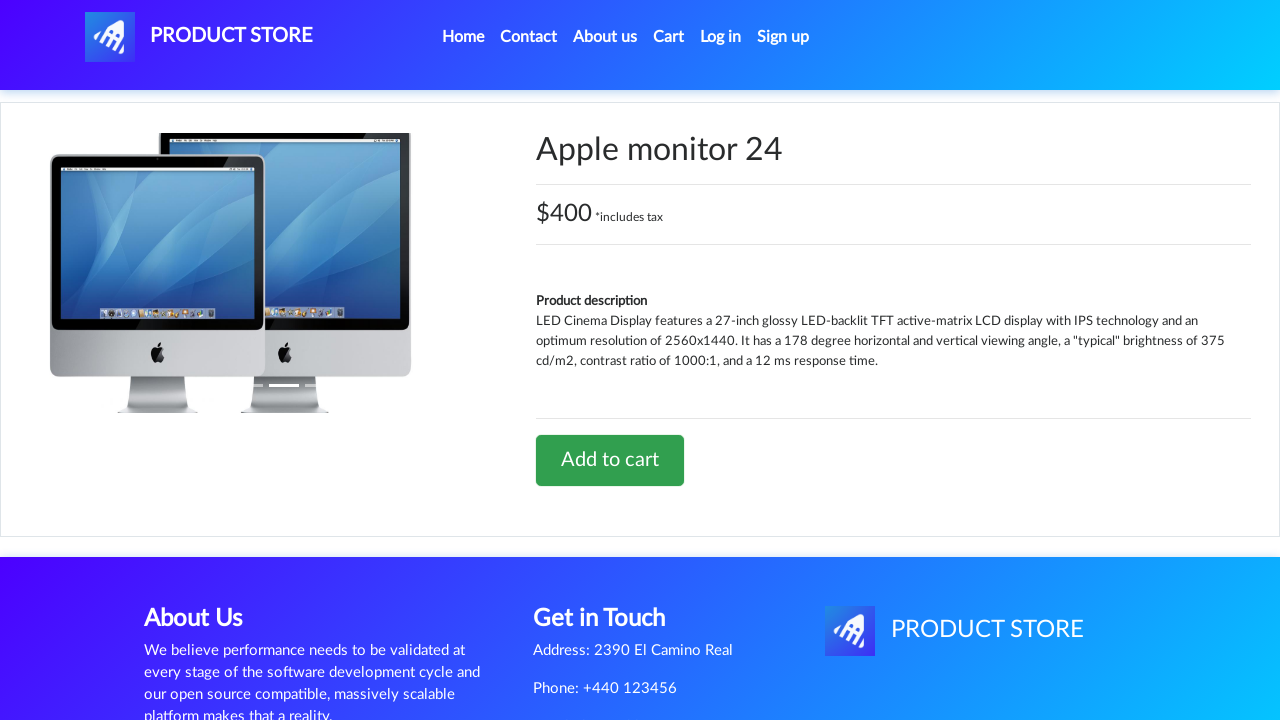

Set up dialog handler to accept confirmation alerts
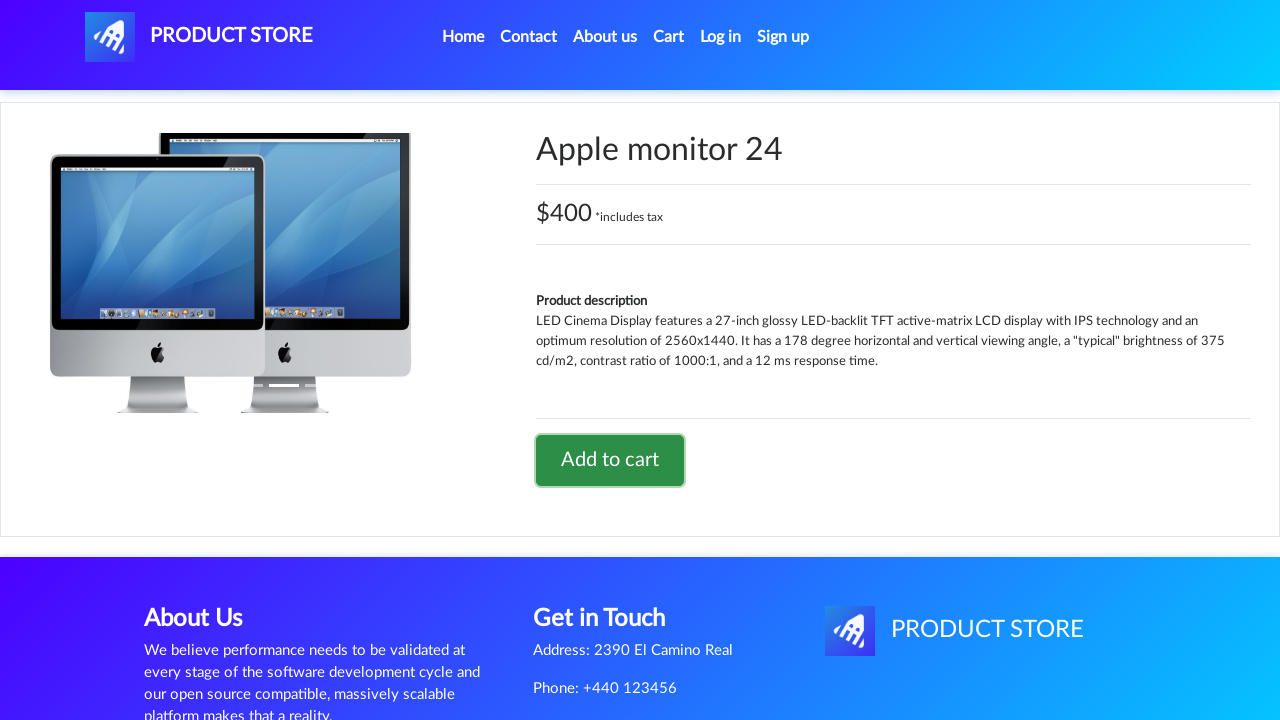

Waited 1500ms for alert confirmation to complete
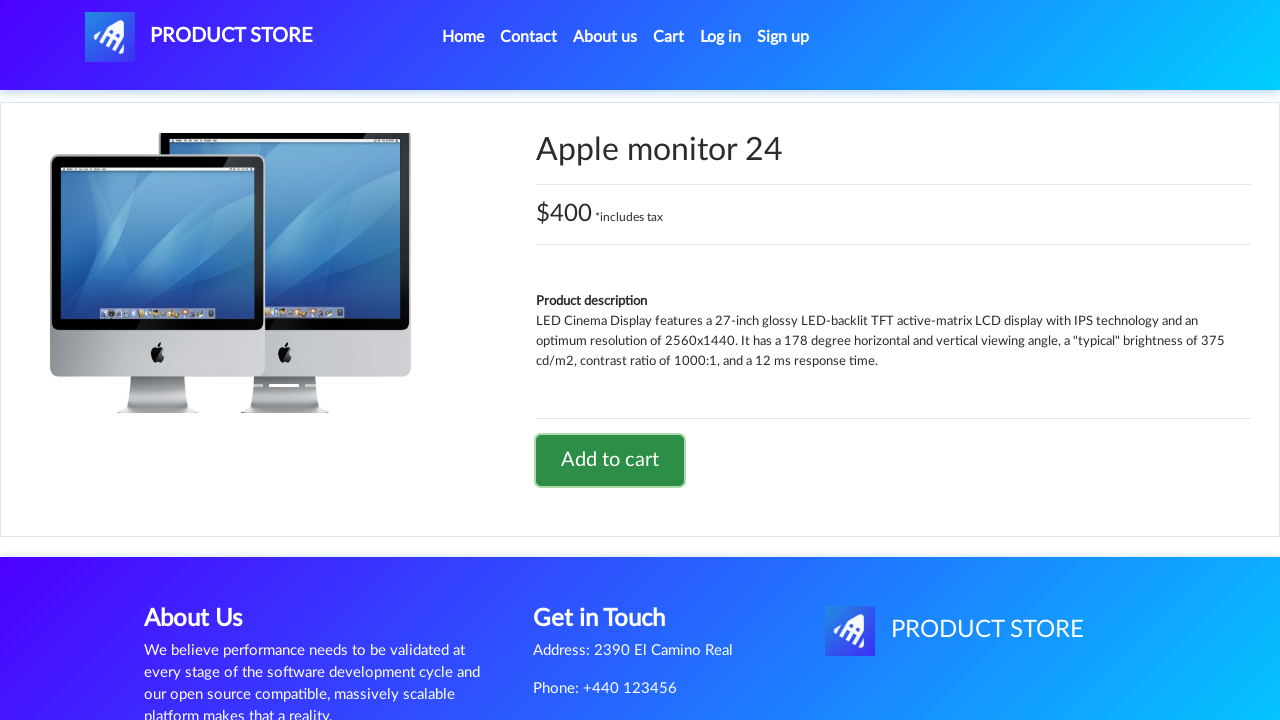

Clicked cart icon to navigate to cart at (669, 37) on #cartur
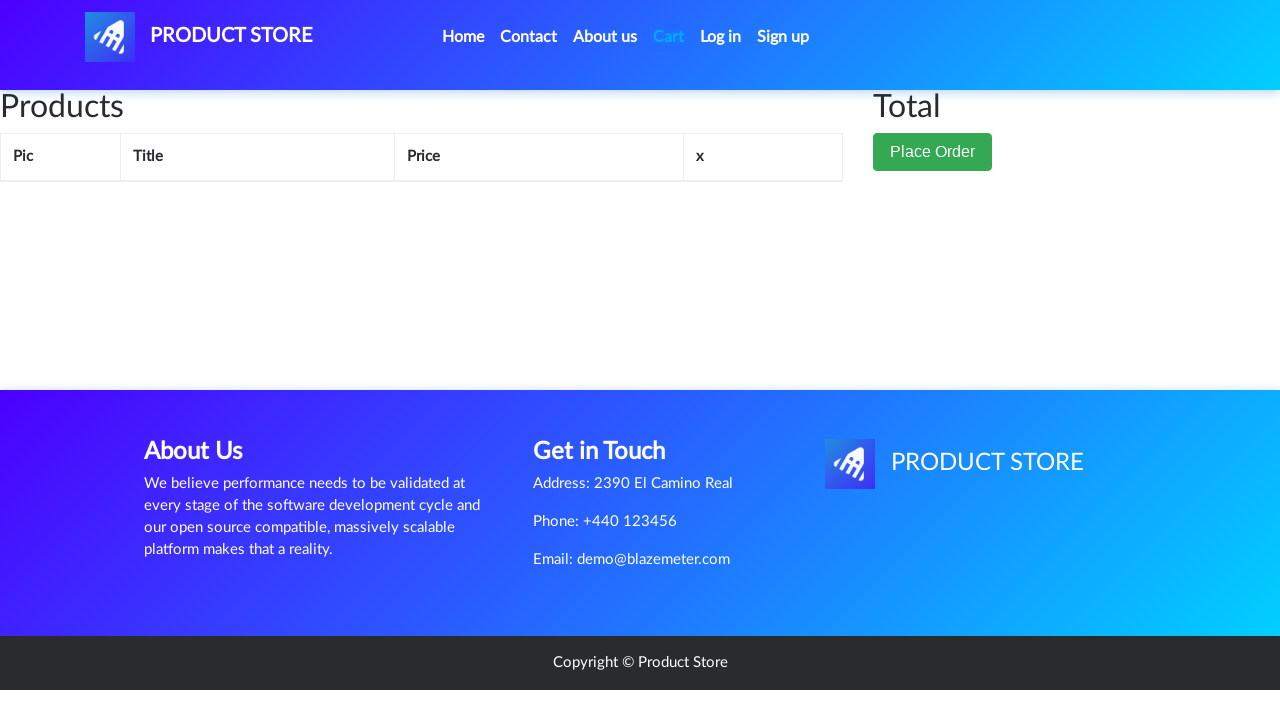

Cart items loaded and displayed
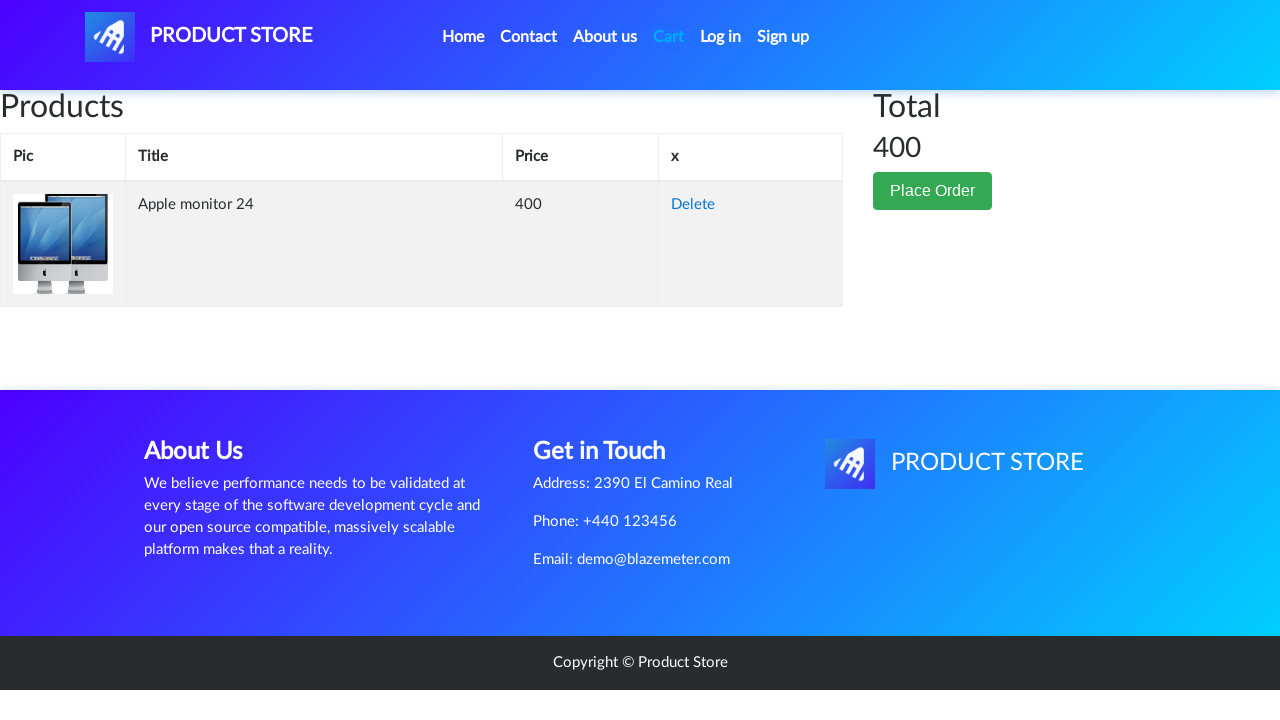

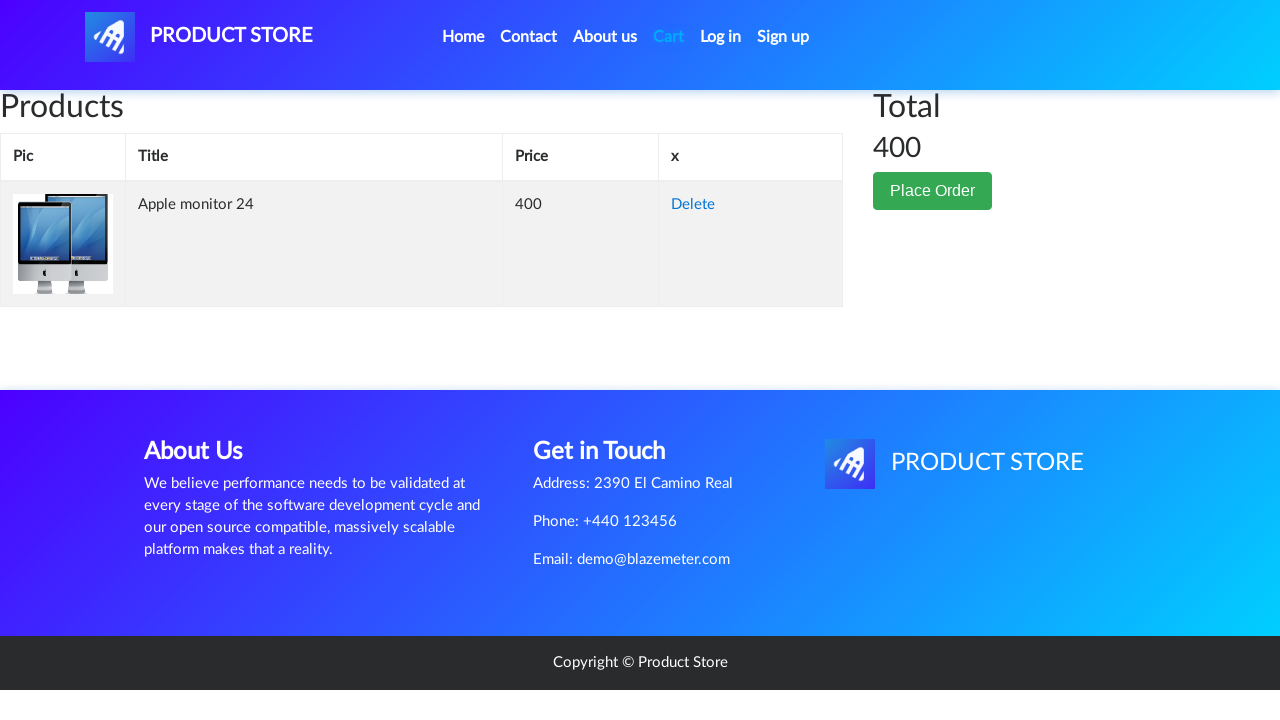